Tests that the default selected option in the dropdown is "Please select an option" by navigating to the dropdown page and checking the initially selected value.

Starting URL: http://the-internet.herokuapp.com/

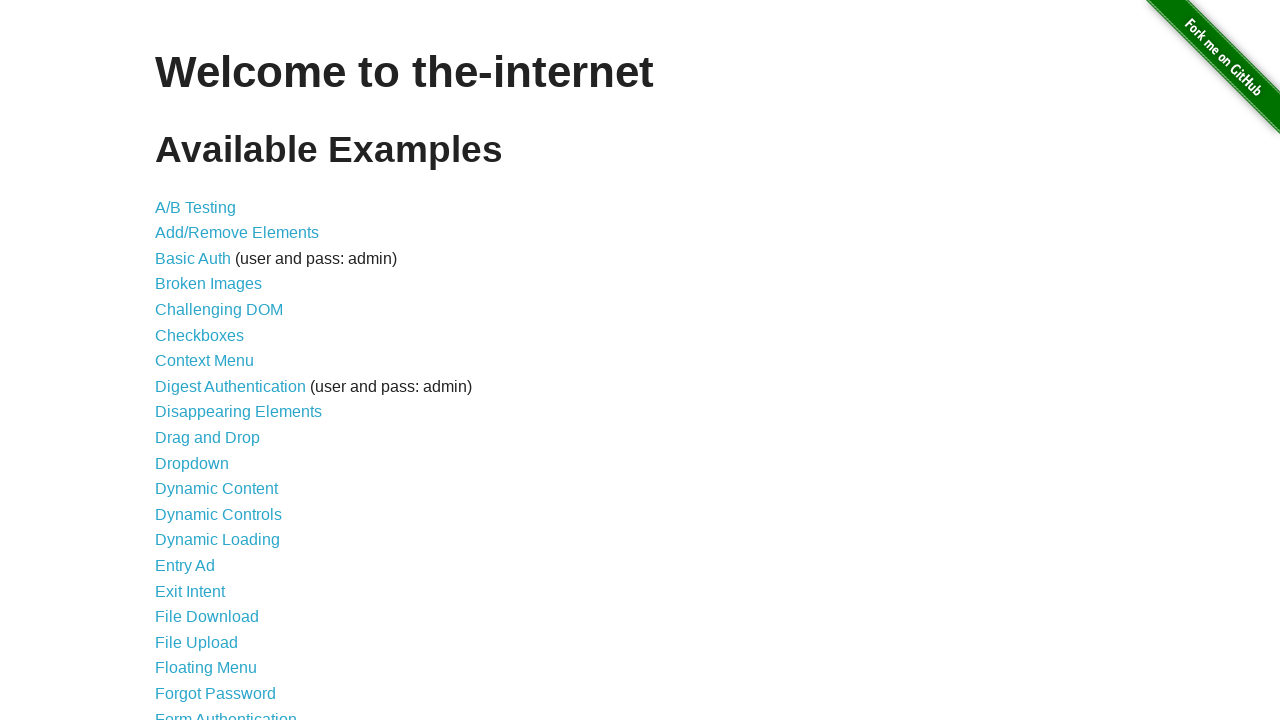

Clicked on dropdown link to navigate to dropdown page at (192, 463) on a[href='/dropdown']
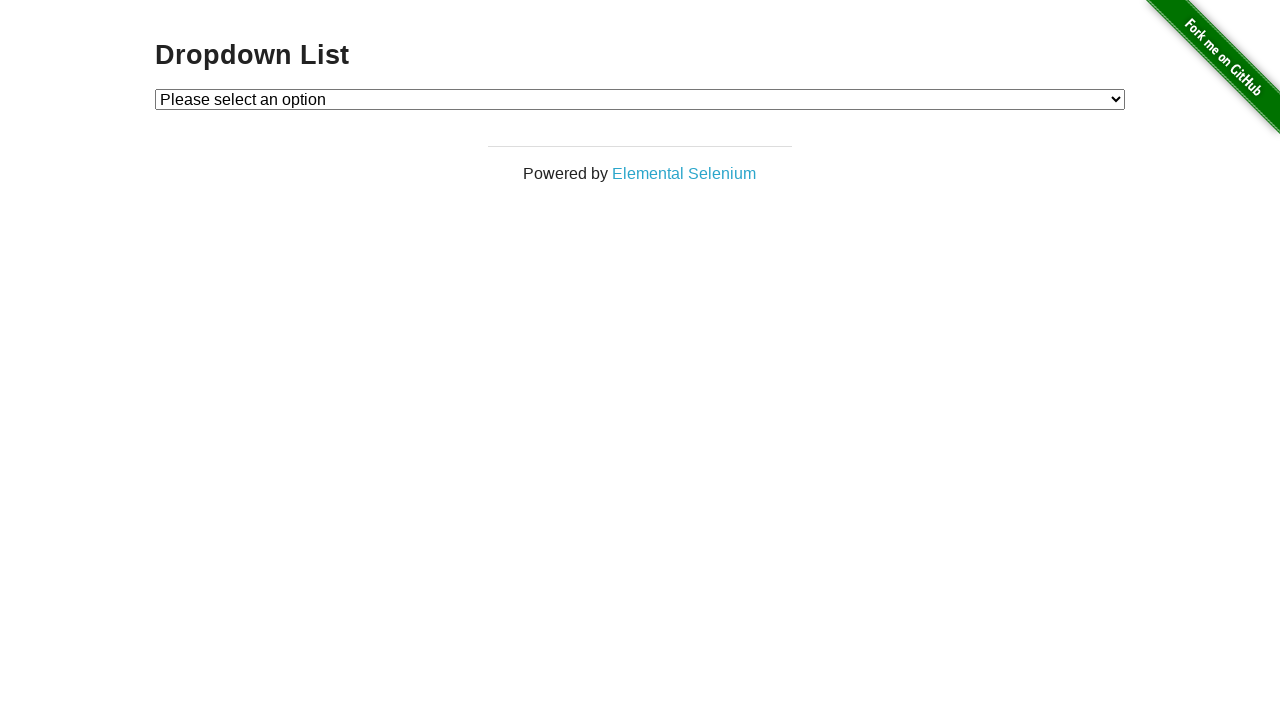

Dropdown element loaded and is visible
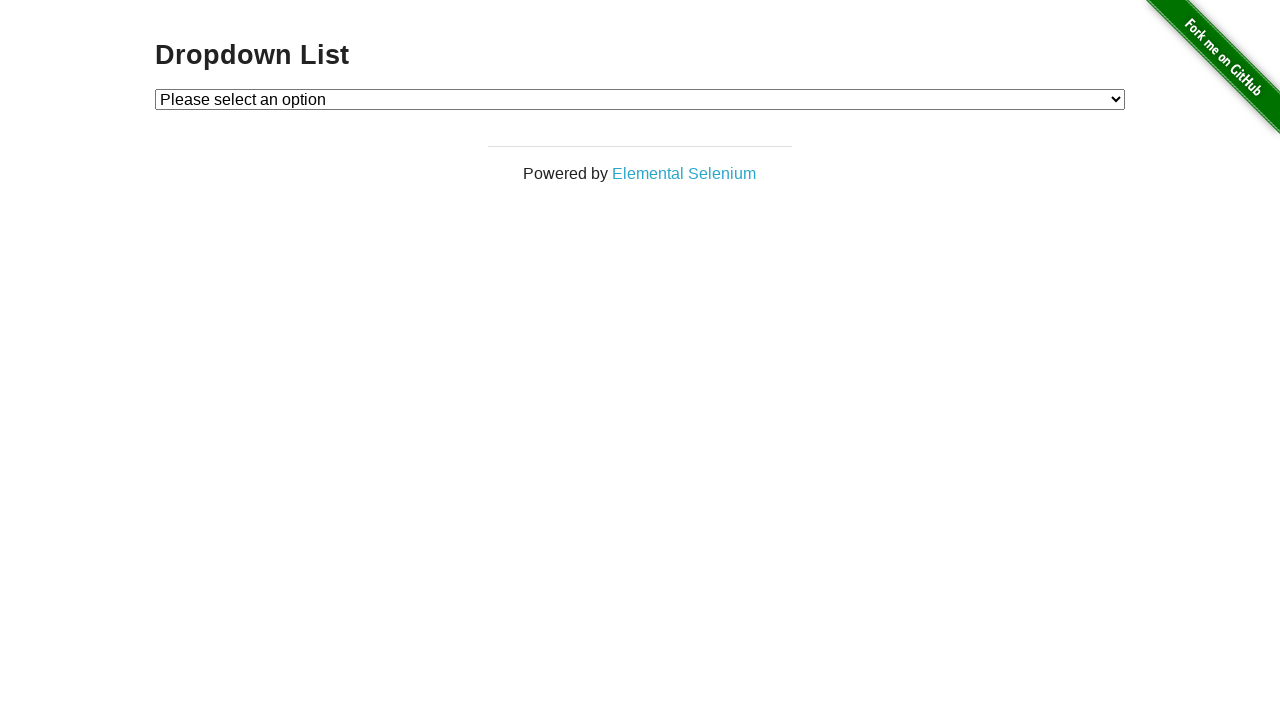

Located dropdown element
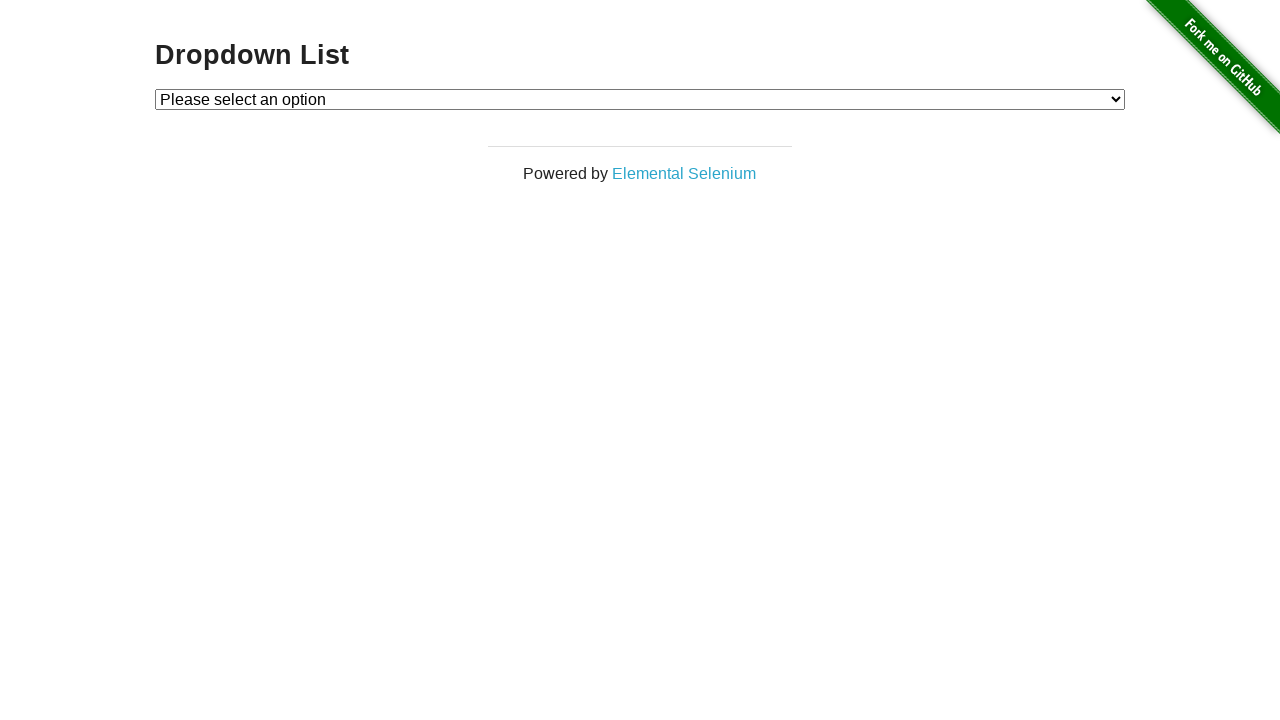

Retrieved default selected option text
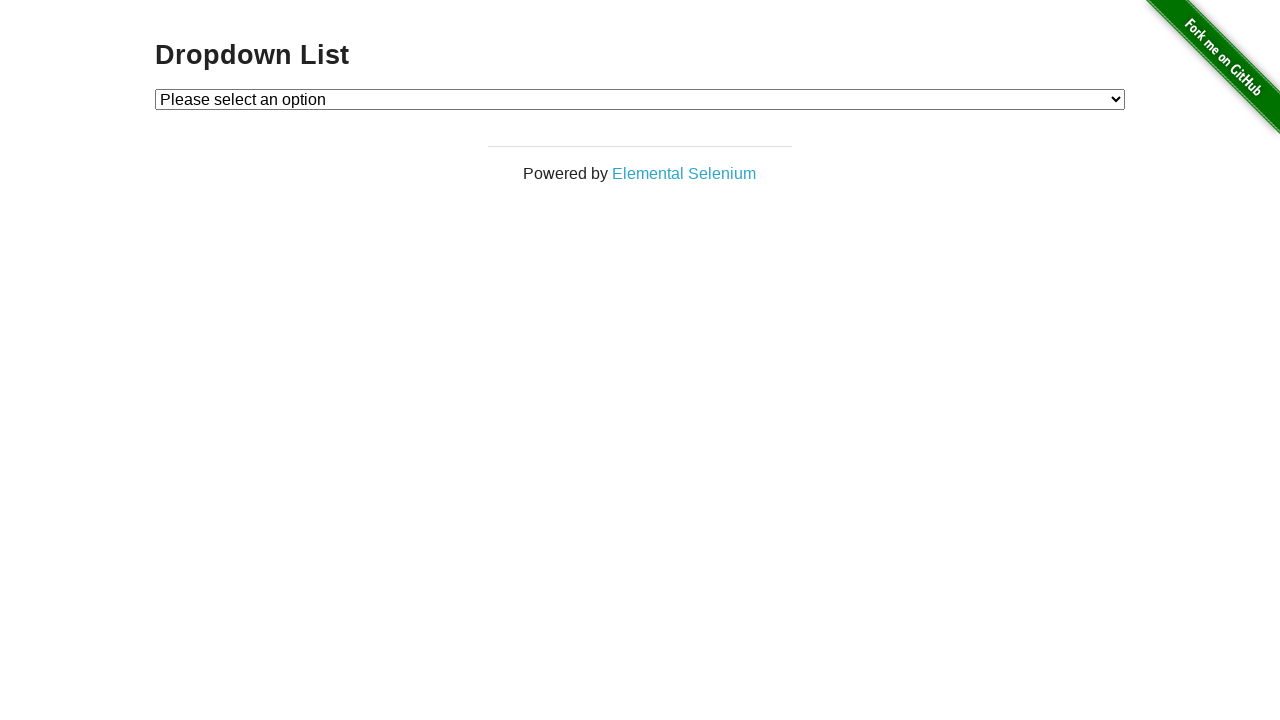

Verified default option is 'Please select an option'
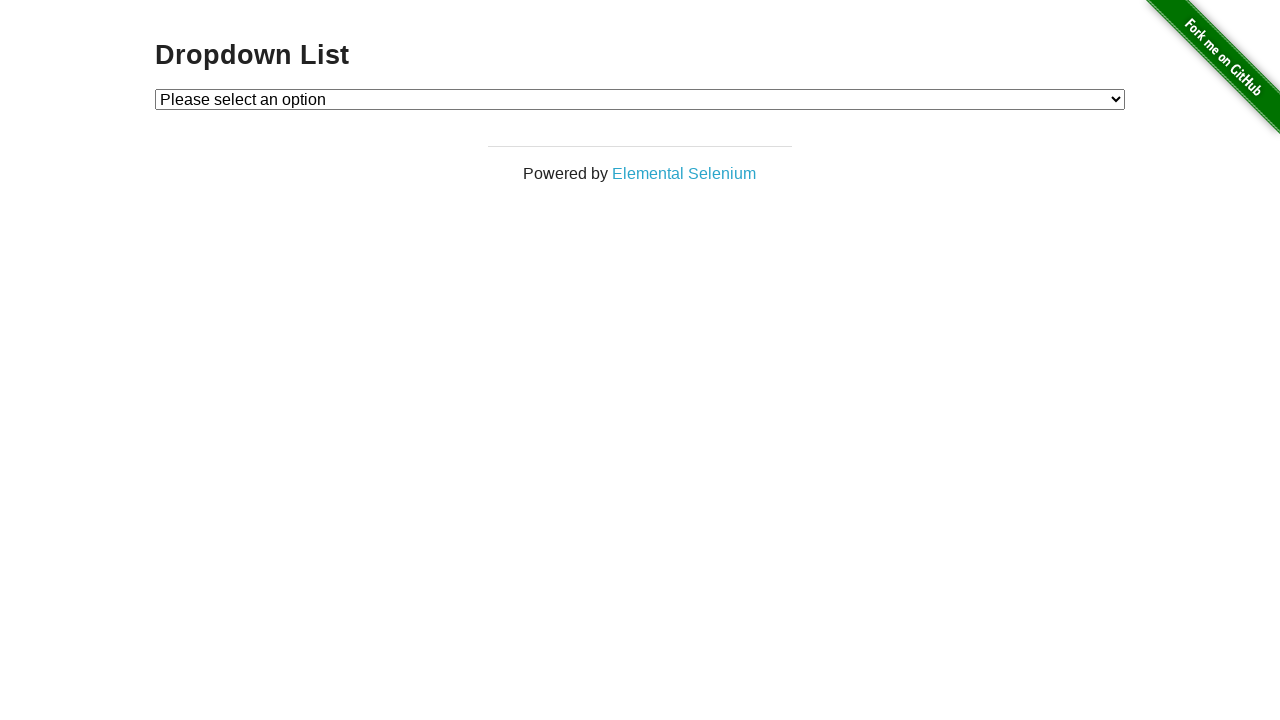

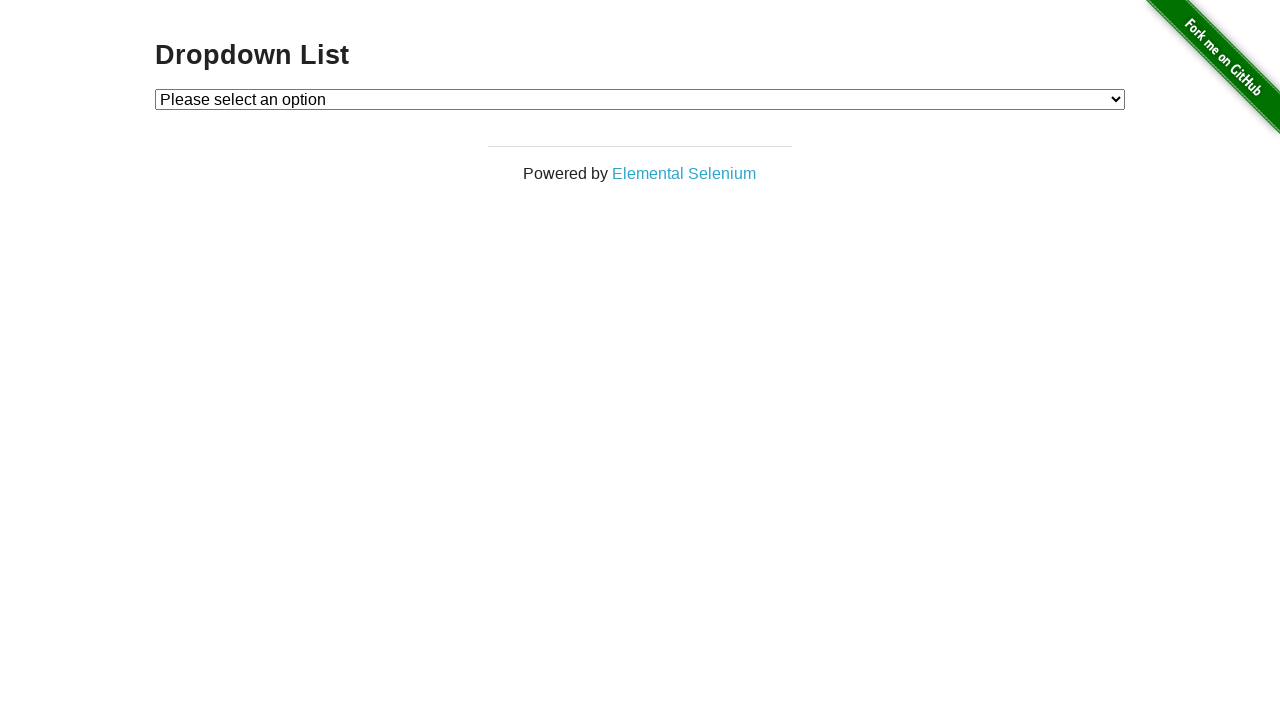